Tests browser window management by opening the initial page, then creating a new browser window and navigating to a different website (text comparison tool).

Starting URL: https://demo.nopcommerce.com/

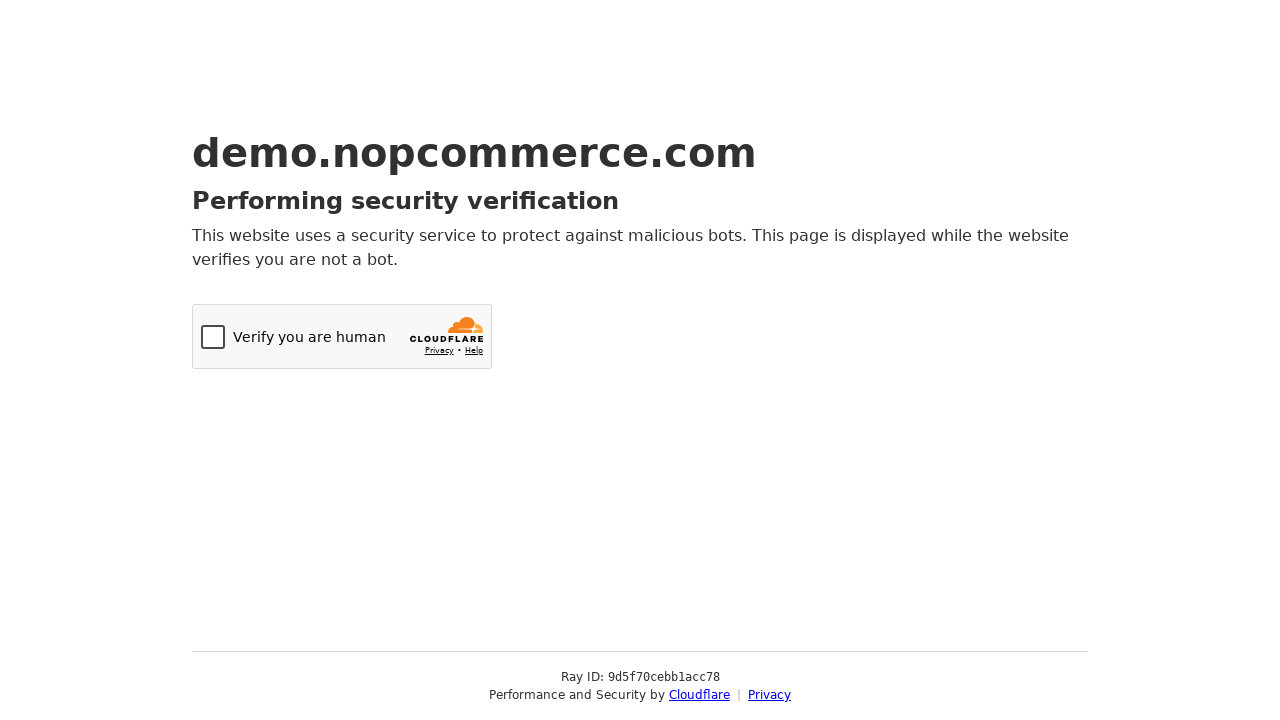

Opened a new browser window
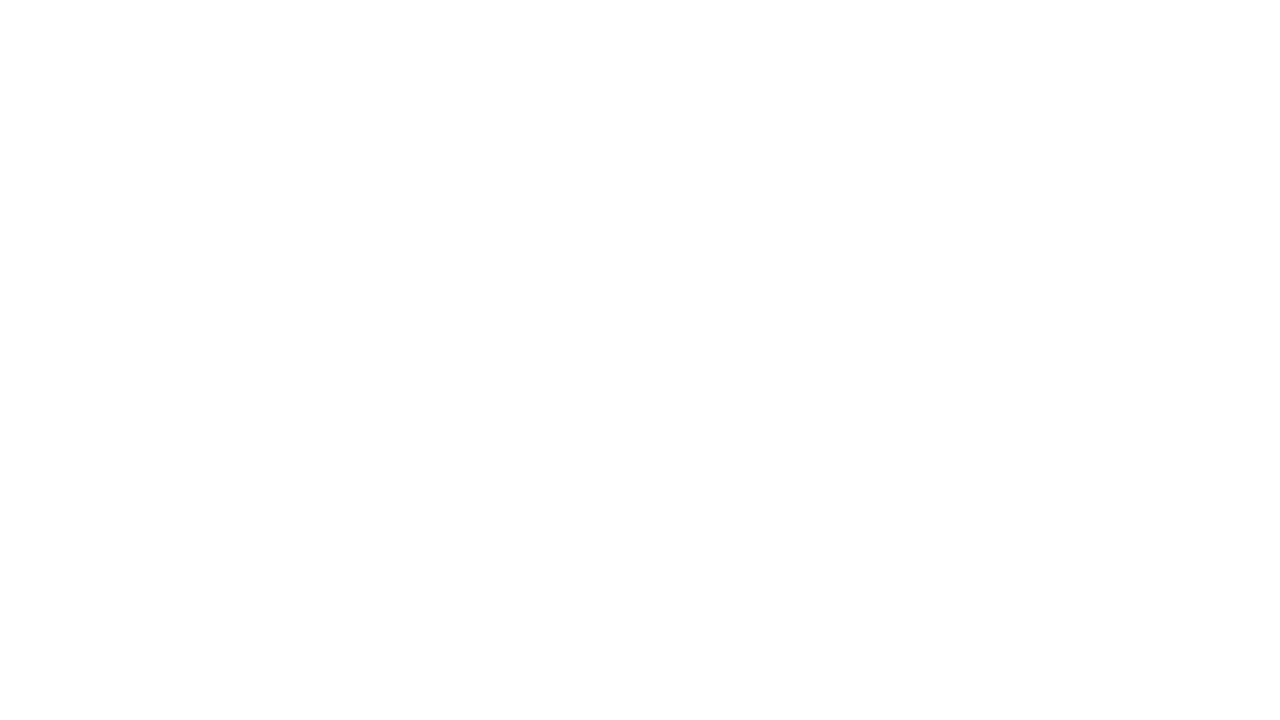

Navigated to text comparison tool at https://text-compare.com/
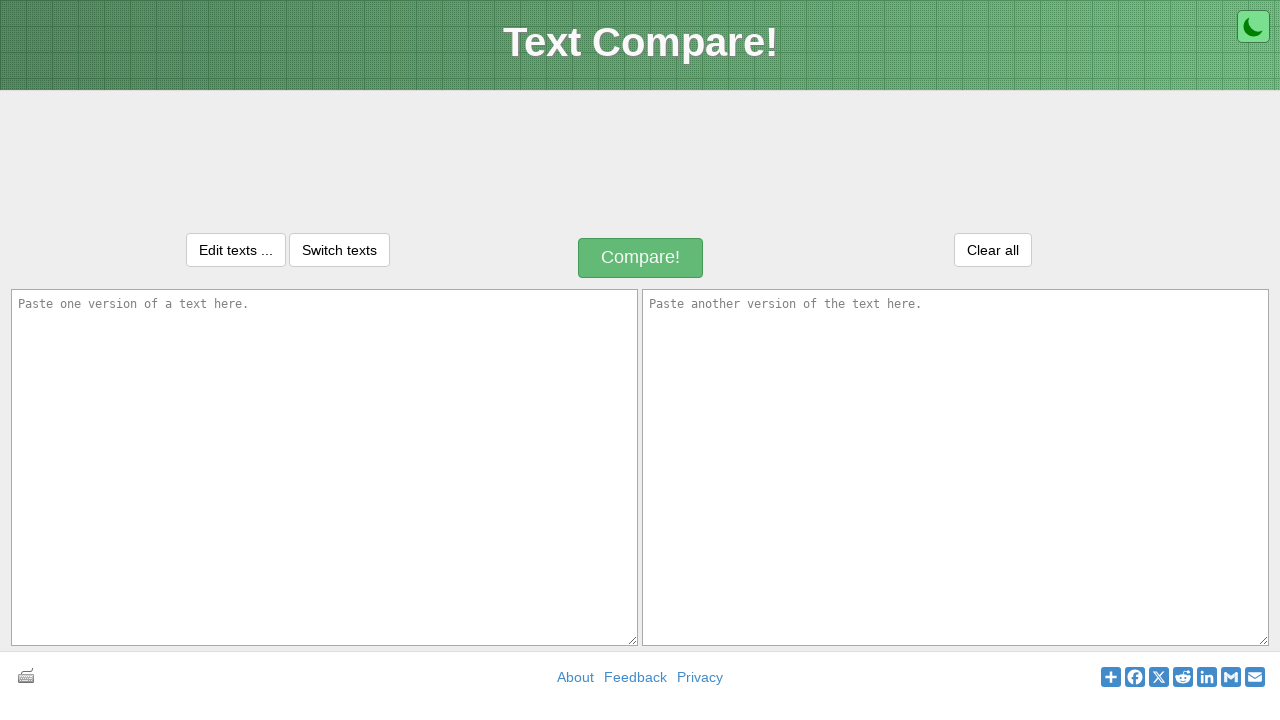

Text comparison tool page loaded (domcontentloaded state)
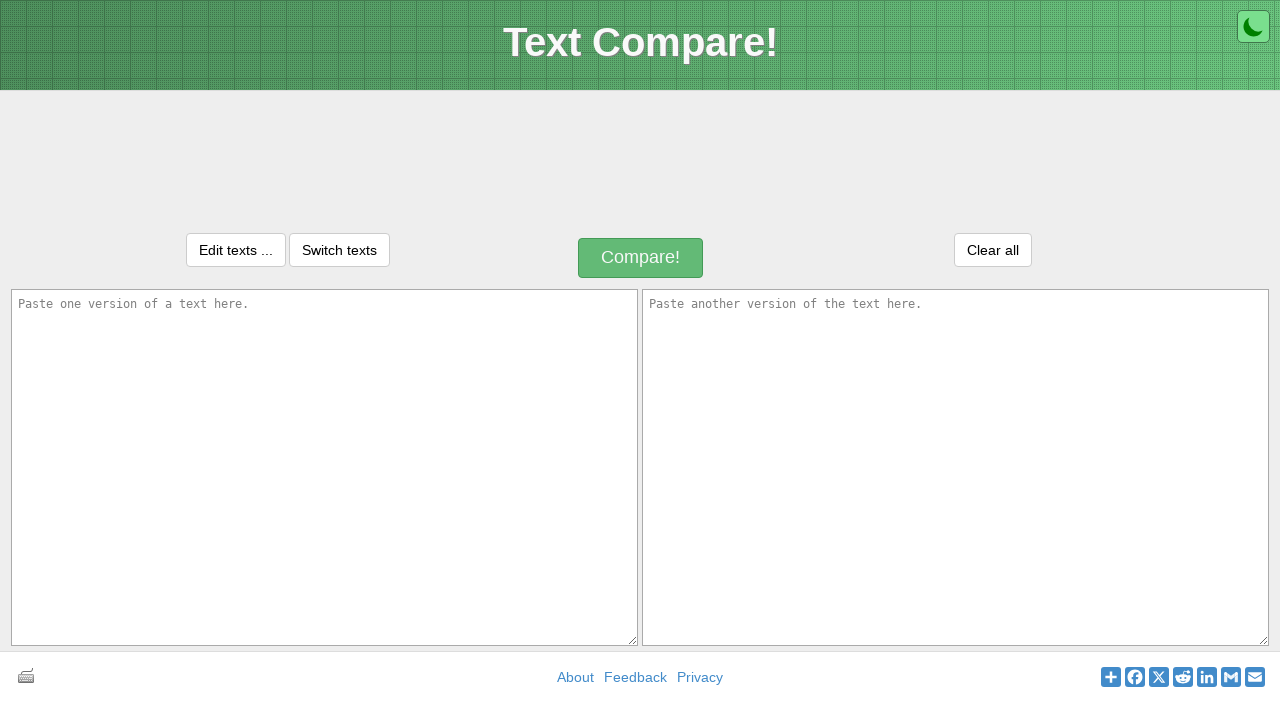

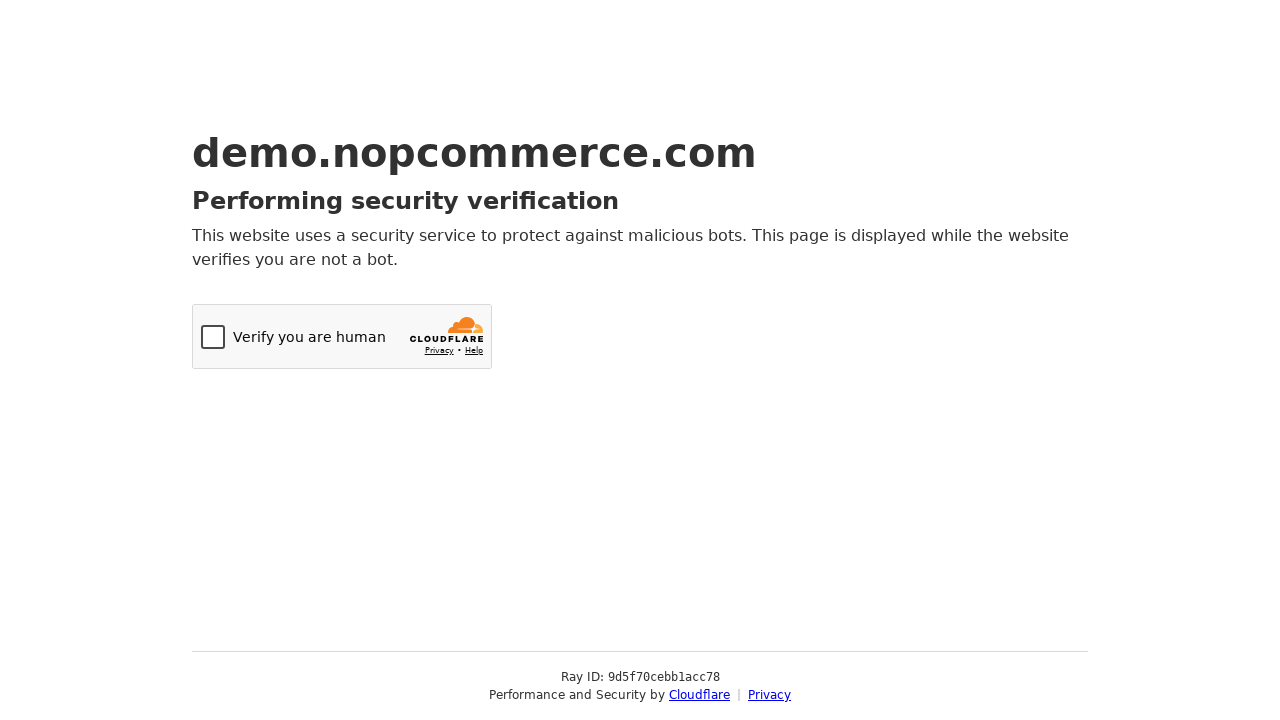